Tests navigation to Prices page by clicking the Prices menu item

Starting URL: https://www.travelline.ru/

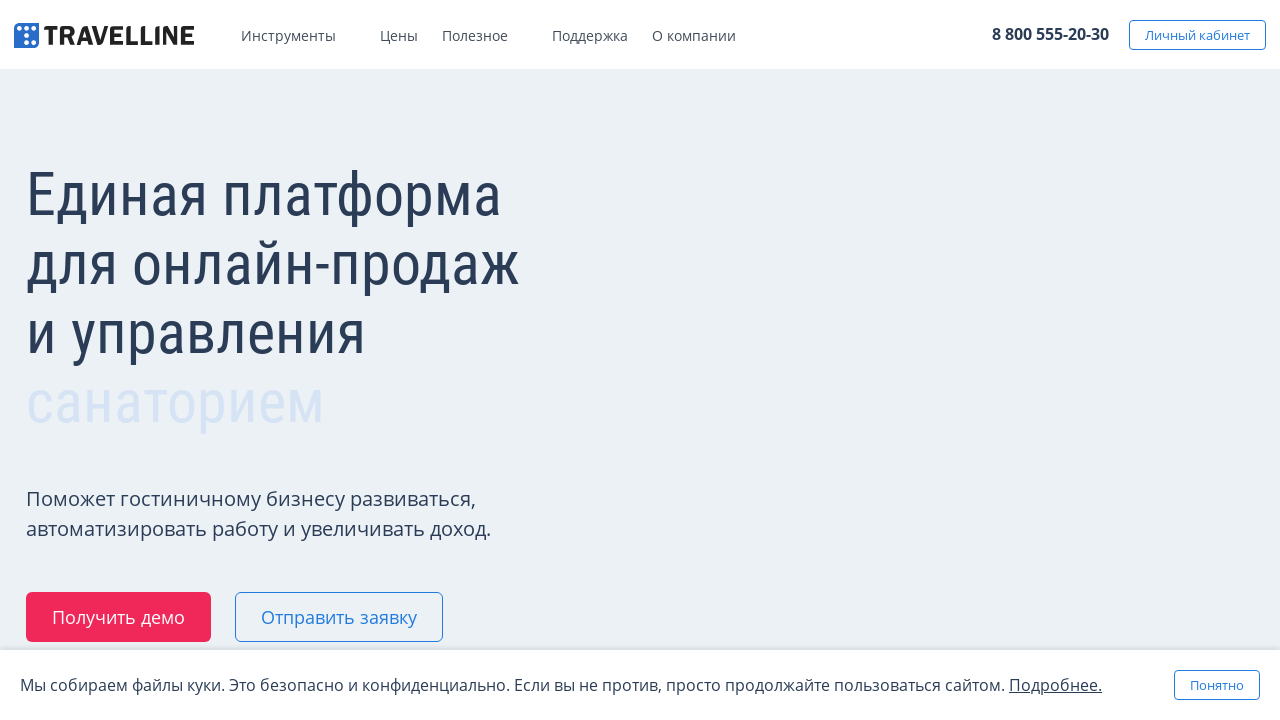

Clicked Prices menu item at (399, 36) on [class*='desktop promo_price']
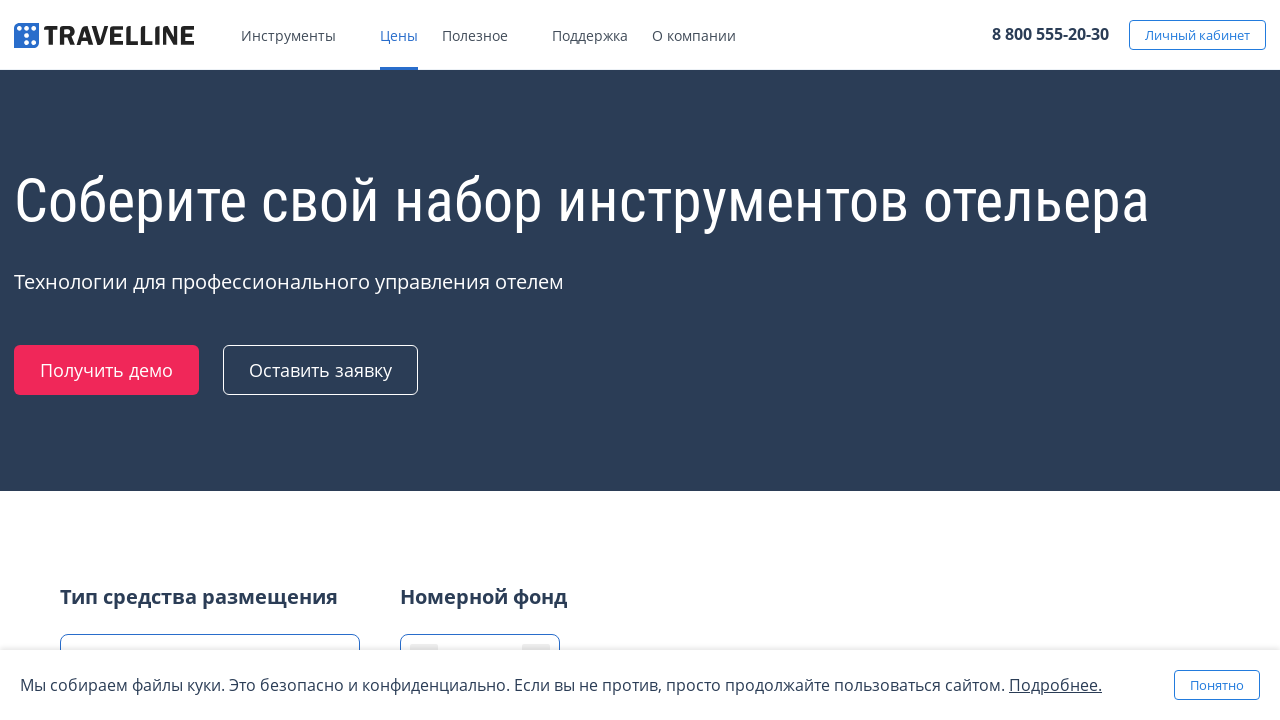

Navigated to Prices page (URL matched **/price/**)
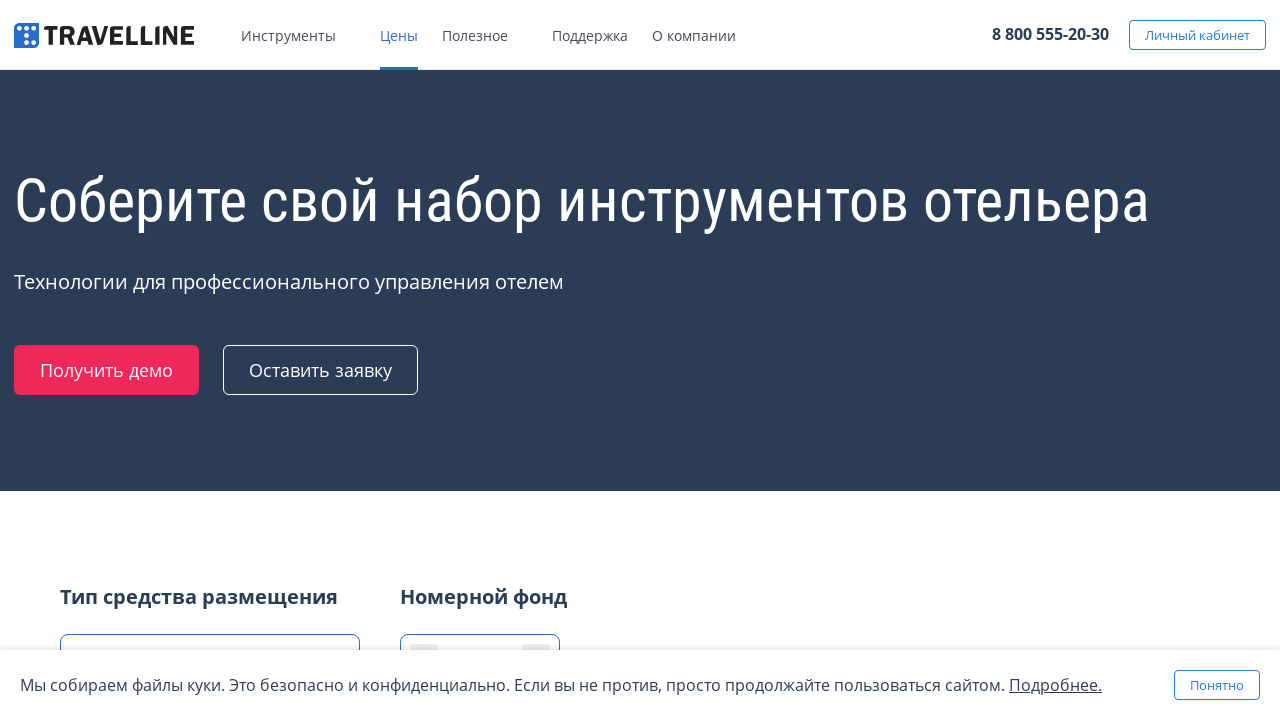

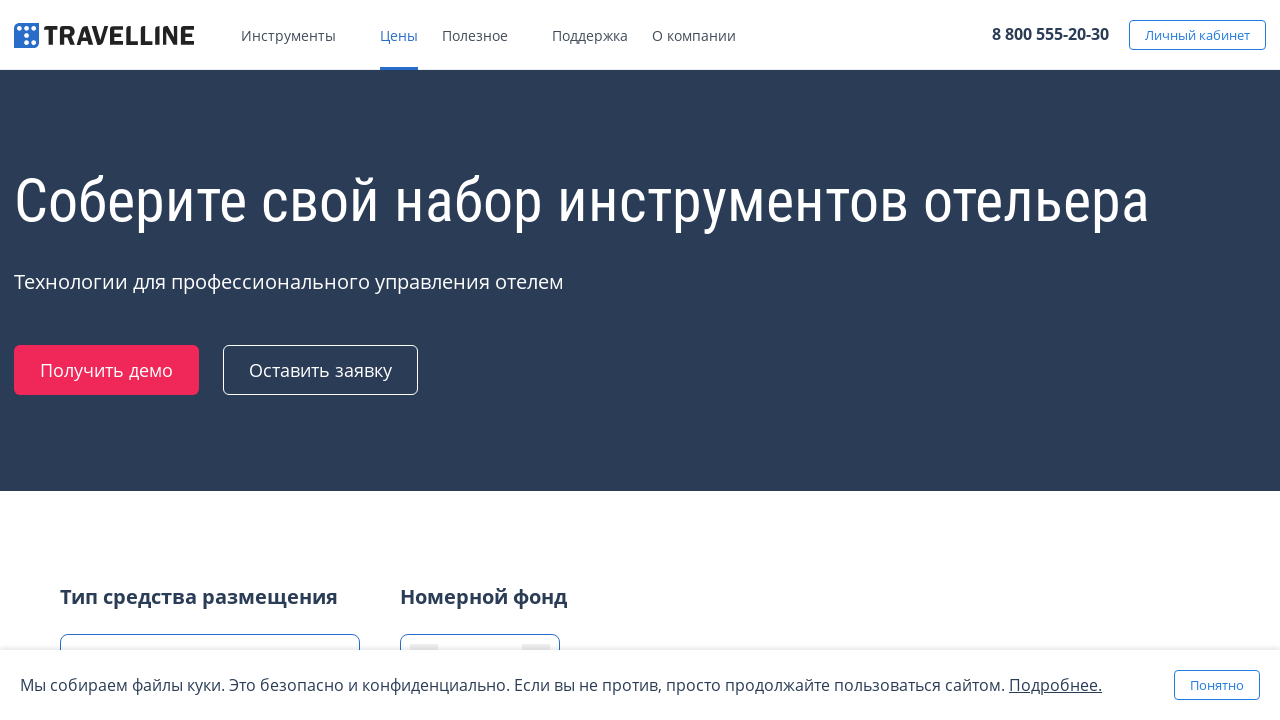